Tests dynamic loading functionality by clicking a start button and waiting for hidden content to become visible

Starting URL: https://the-internet.herokuapp.com/dynamic_loading/1

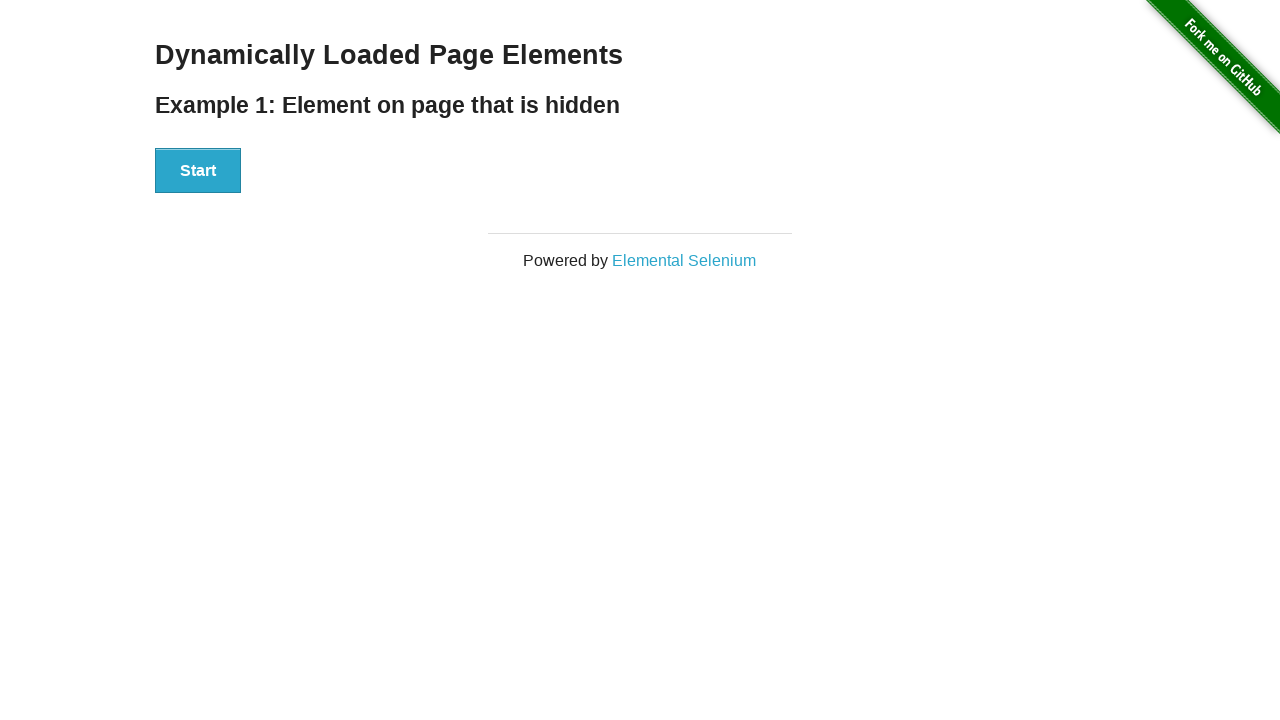

Clicked start button to begin dynamic loading at (198, 171) on div[id='start'] button
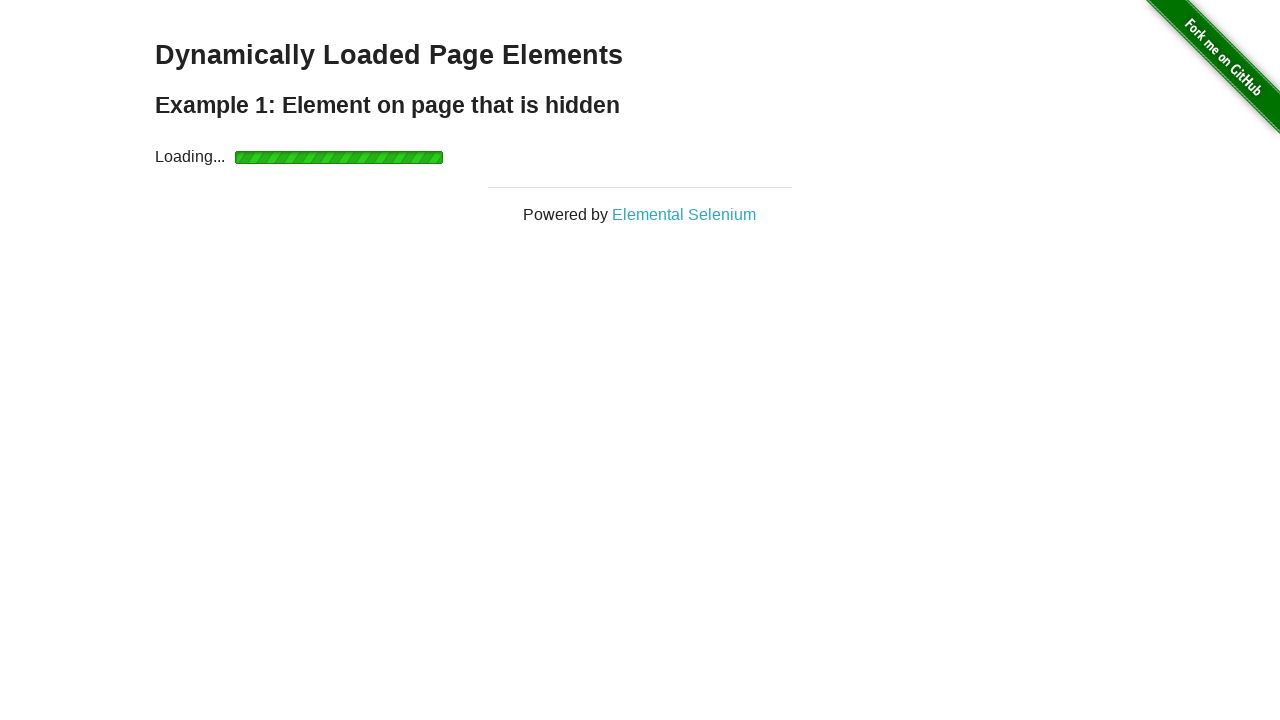

Waited for dynamically loaded content (finish header) to become visible
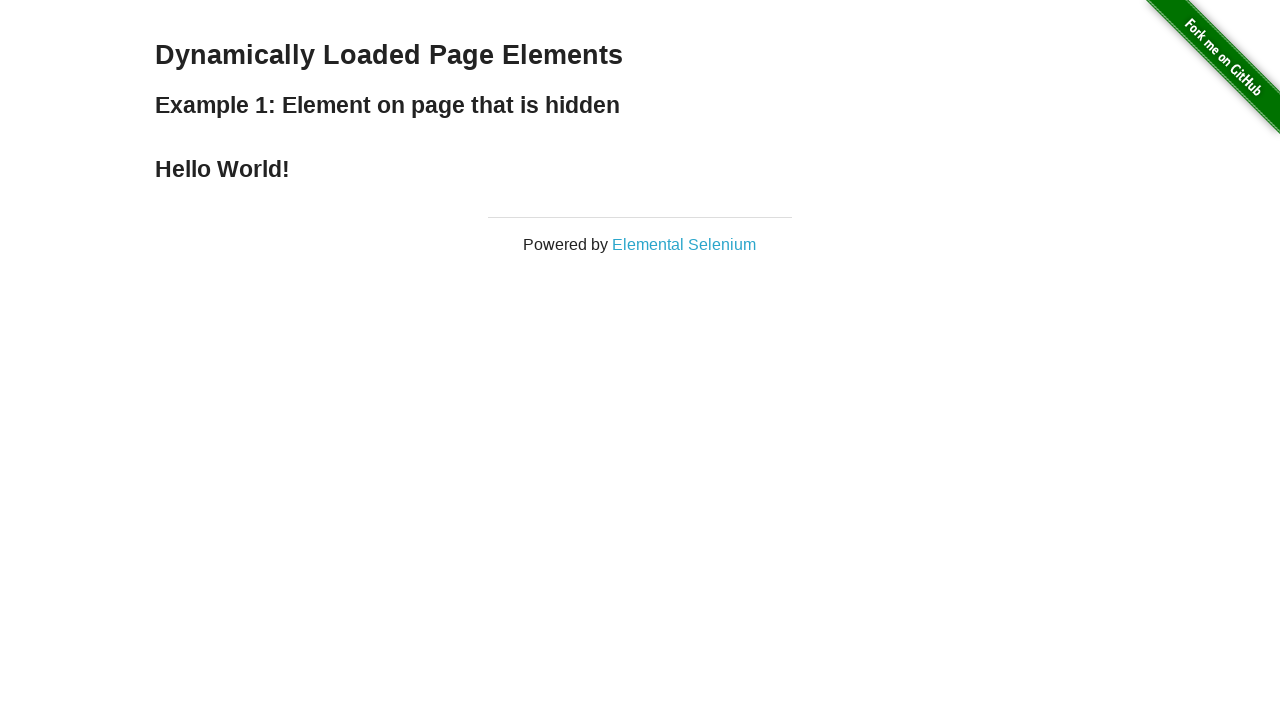

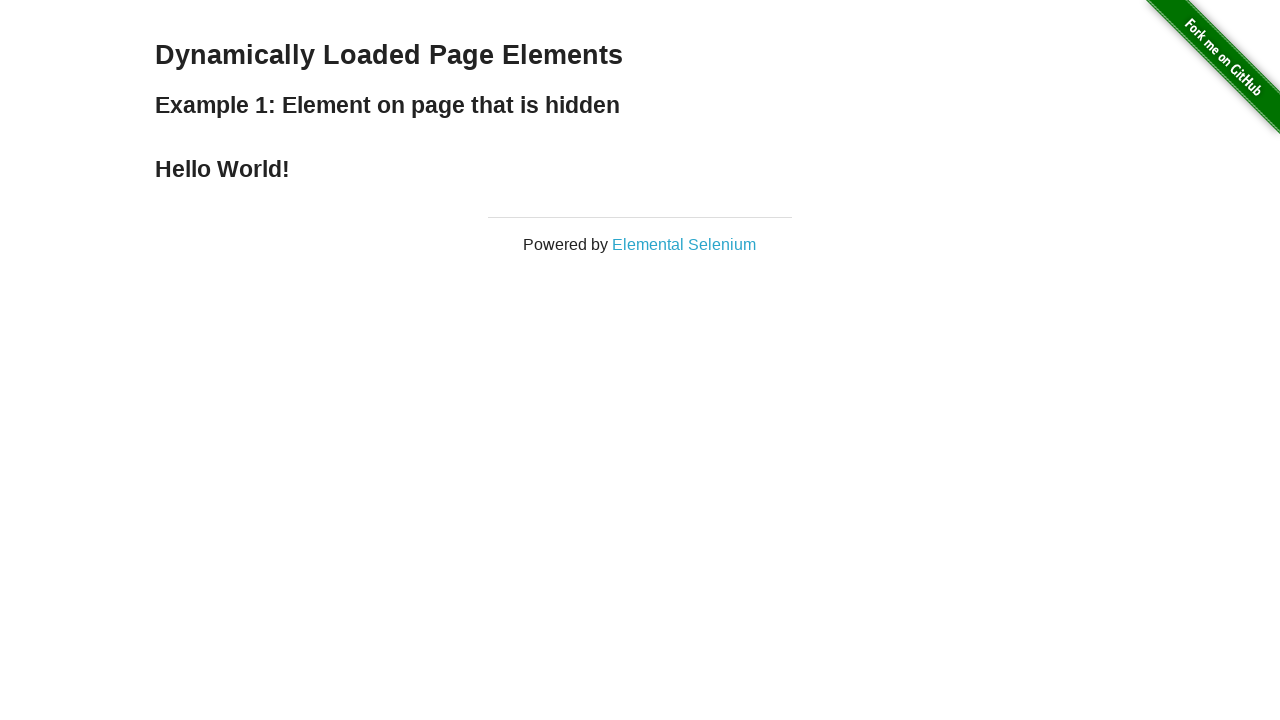